Tests simple JavaScript alert functionality by clicking the Simple Alert button, switching to the alert, reading its text, and accepting it

Starting URL: https://v1.training-support.net/selenium/javascript-alerts

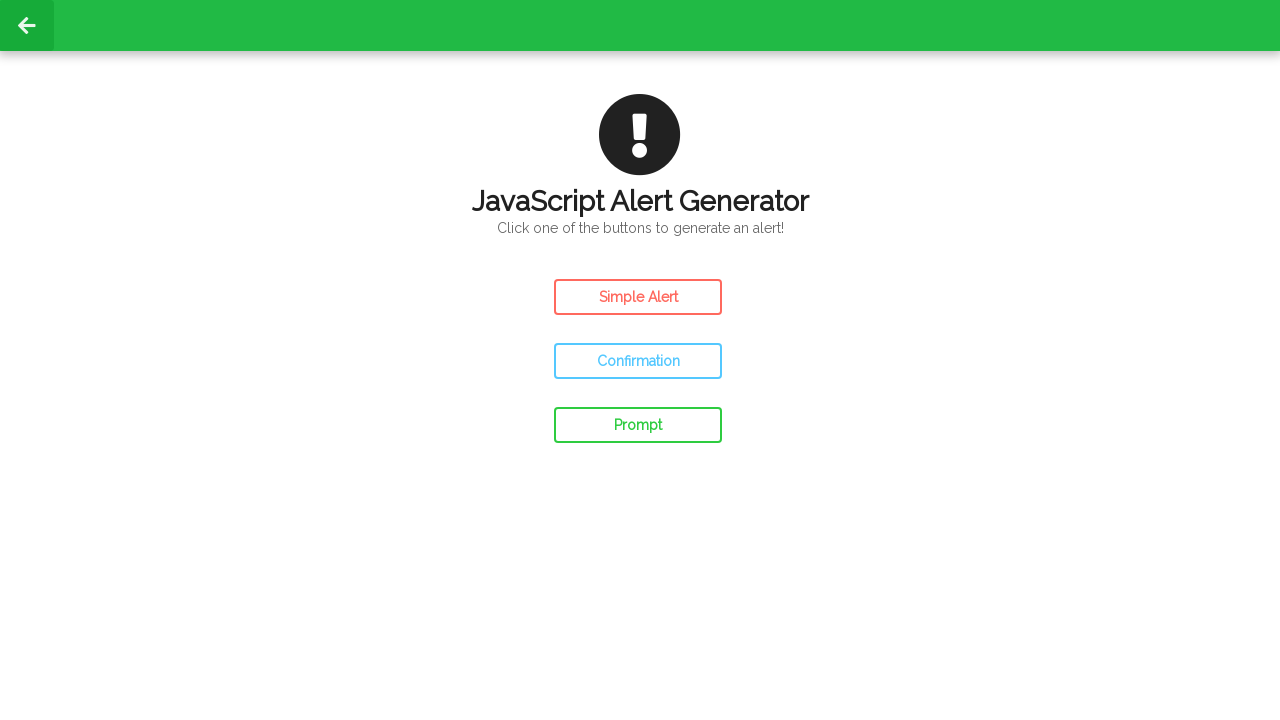

Clicked the Simple Alert button at (638, 297) on #simple
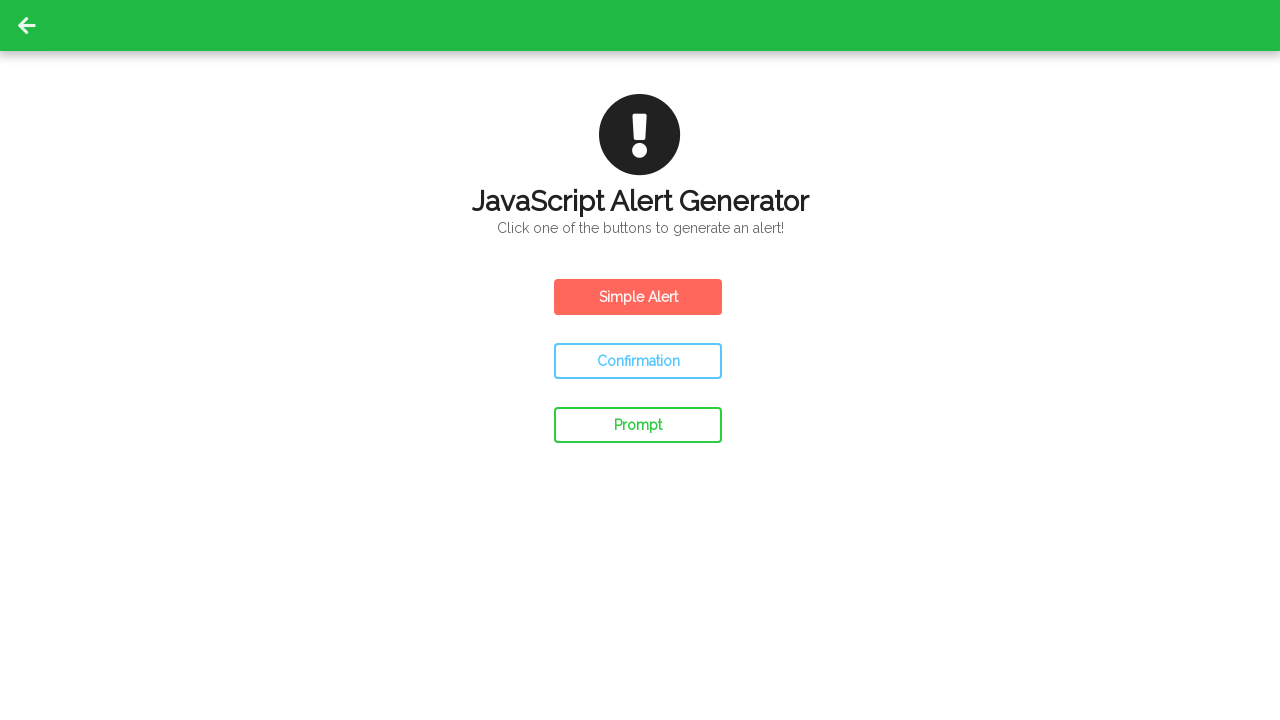

Set up dialog handler to accept alerts
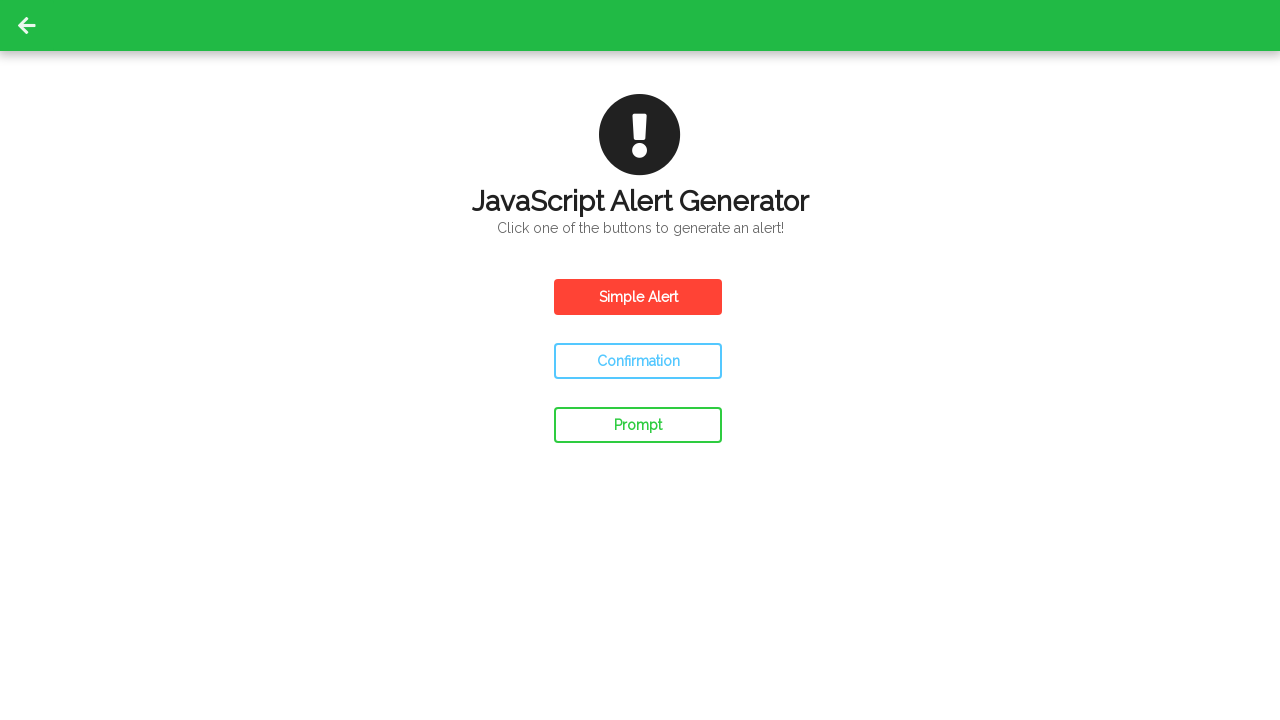

Waited 500ms for alert to be handled
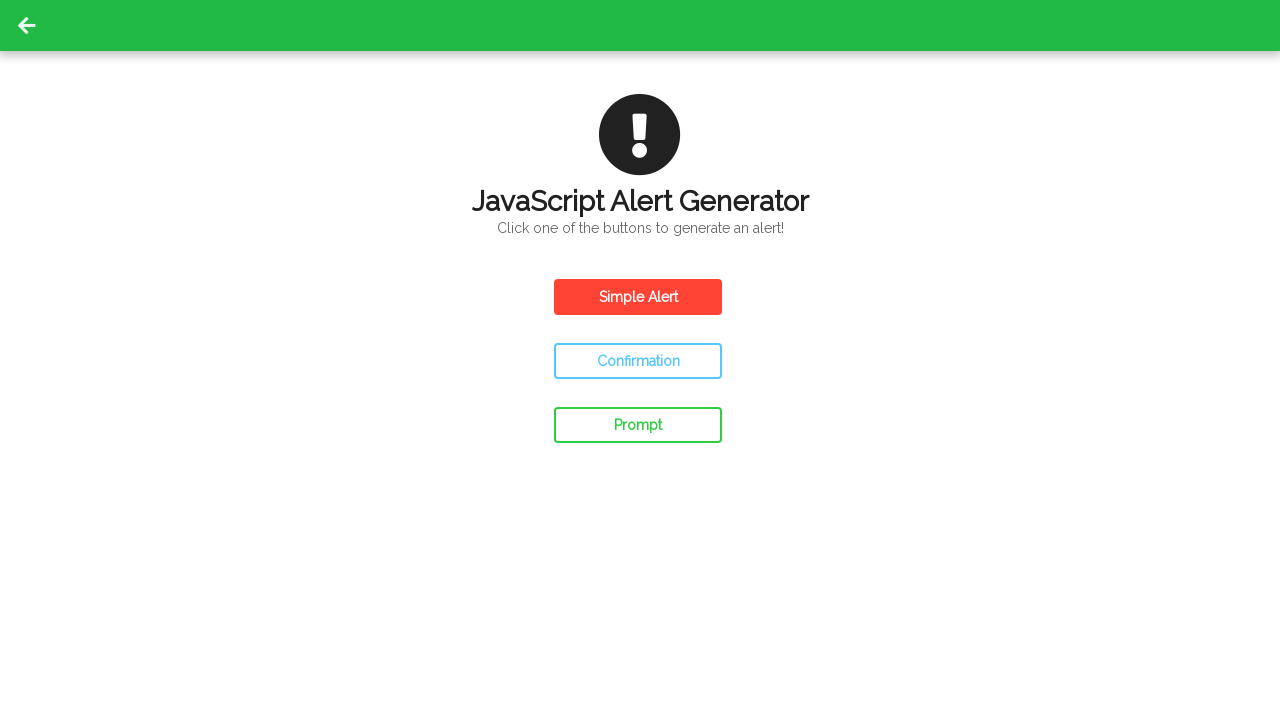

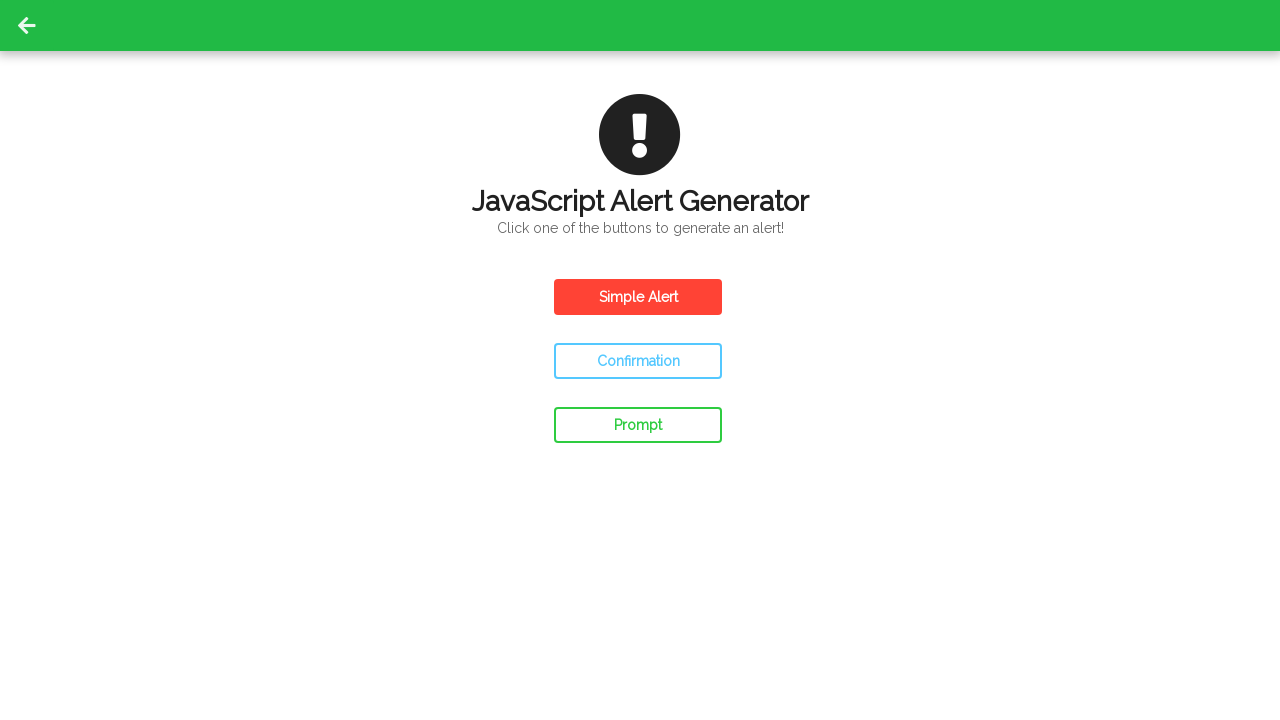